Tests clearing completed tasks while on the Completed filter view

Starting URL: https://todomvc4tasj.herokuapp.com/

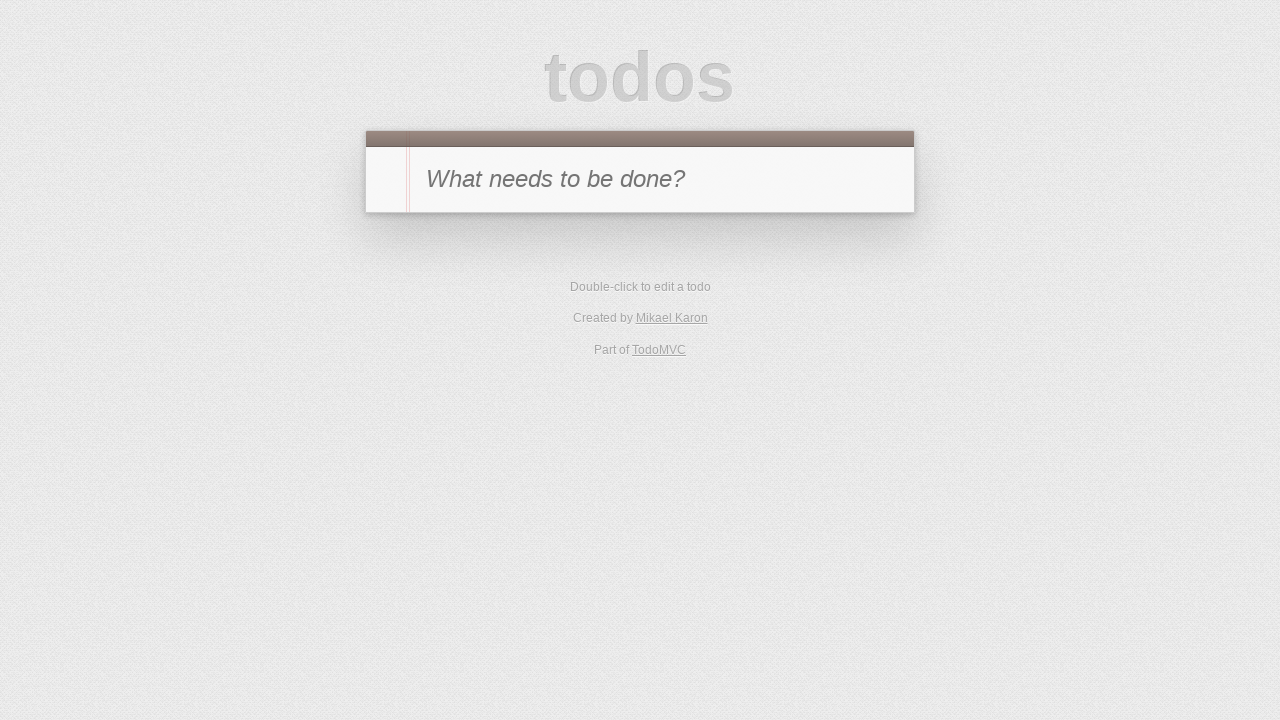

Set localStorage with one completed task
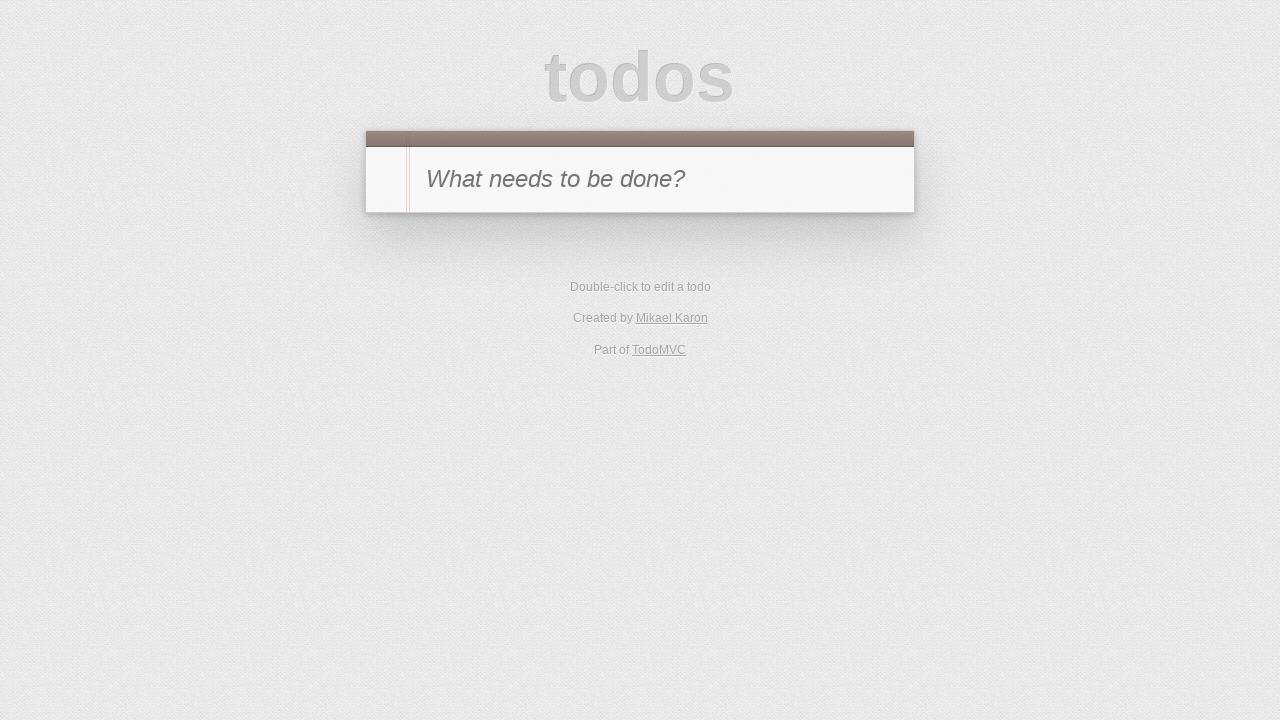

Reloaded page to load task from localStorage
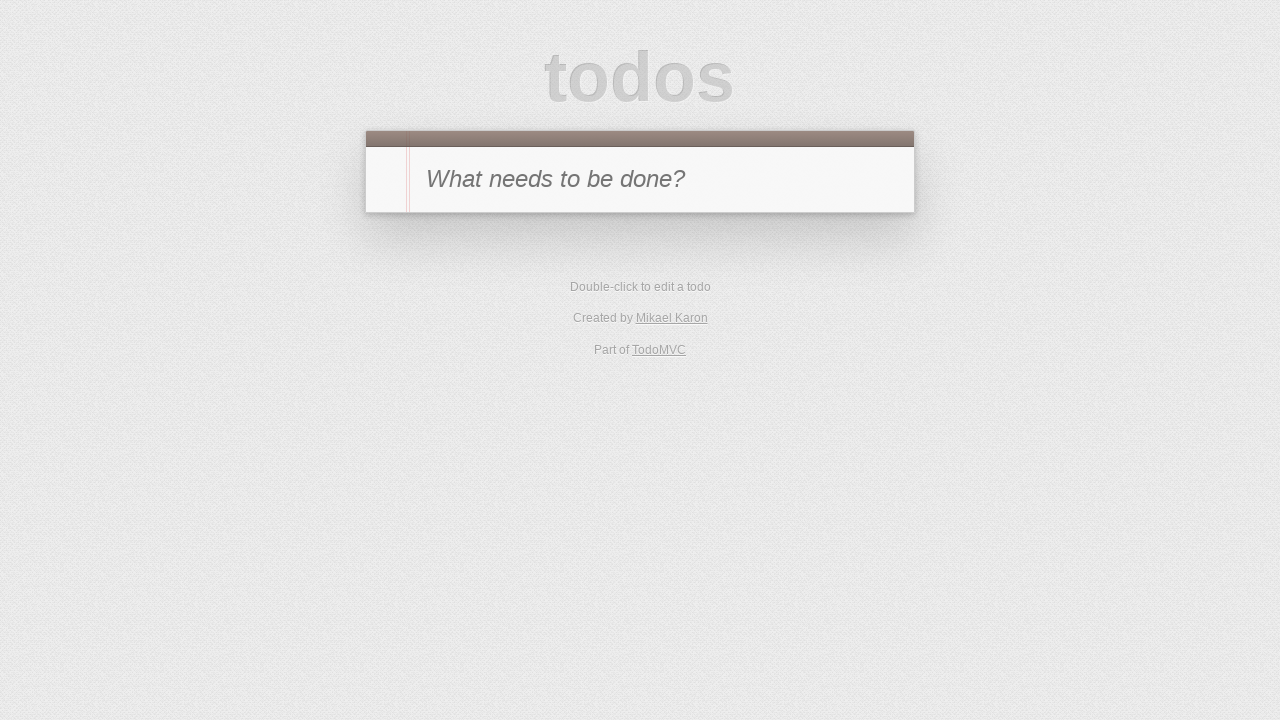

Clicked Completed filter to view completed tasks at (676, 291) on text=Completed
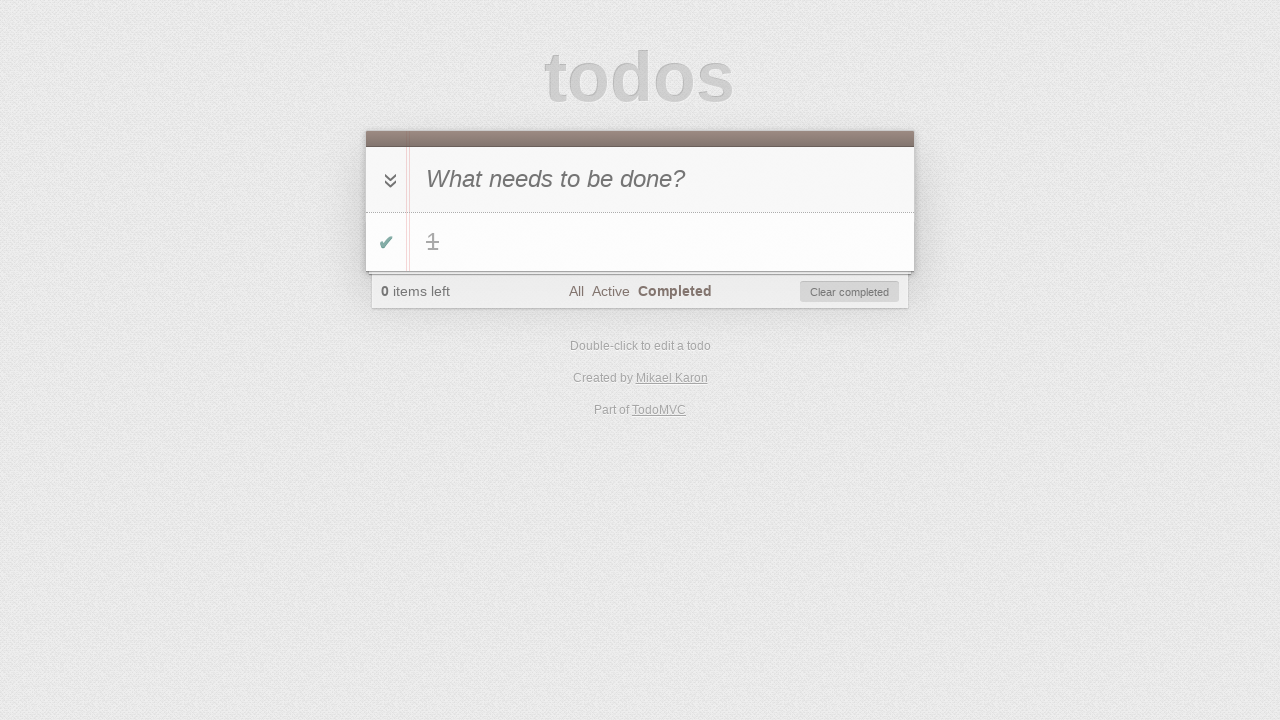

Clicked clear completed button to remove completed tasks at (850, 292) on #clear-completed
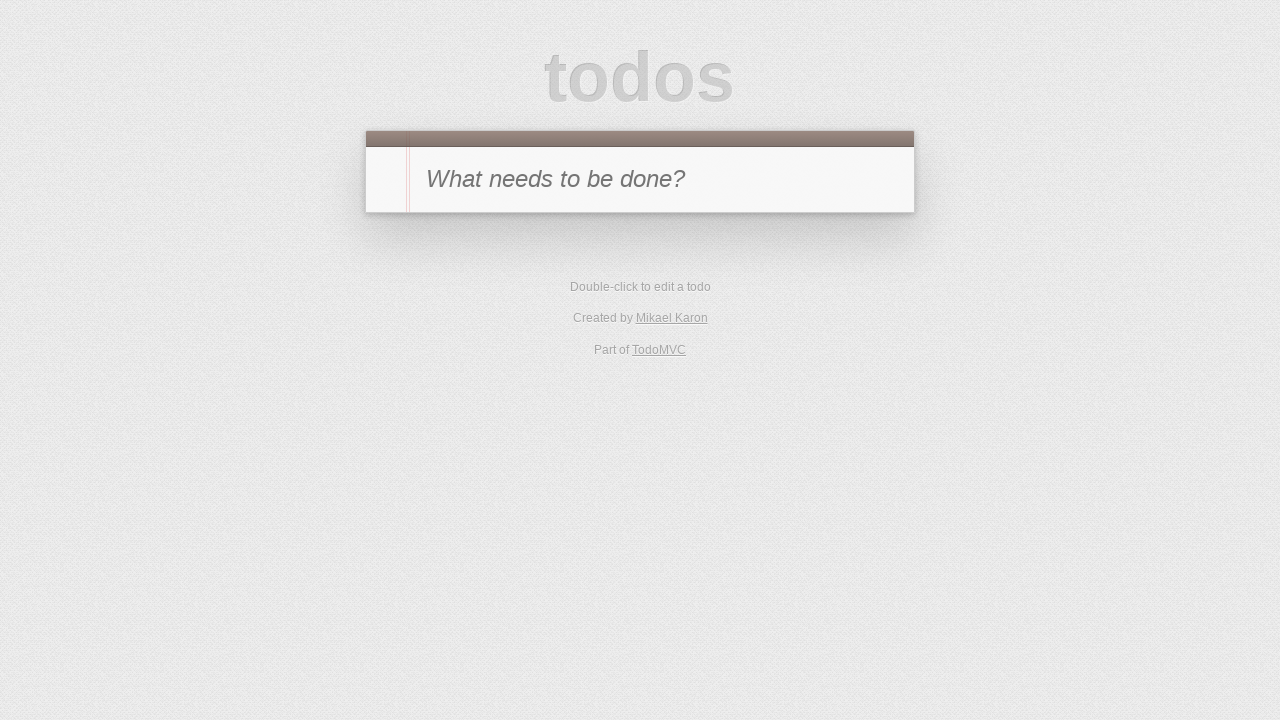

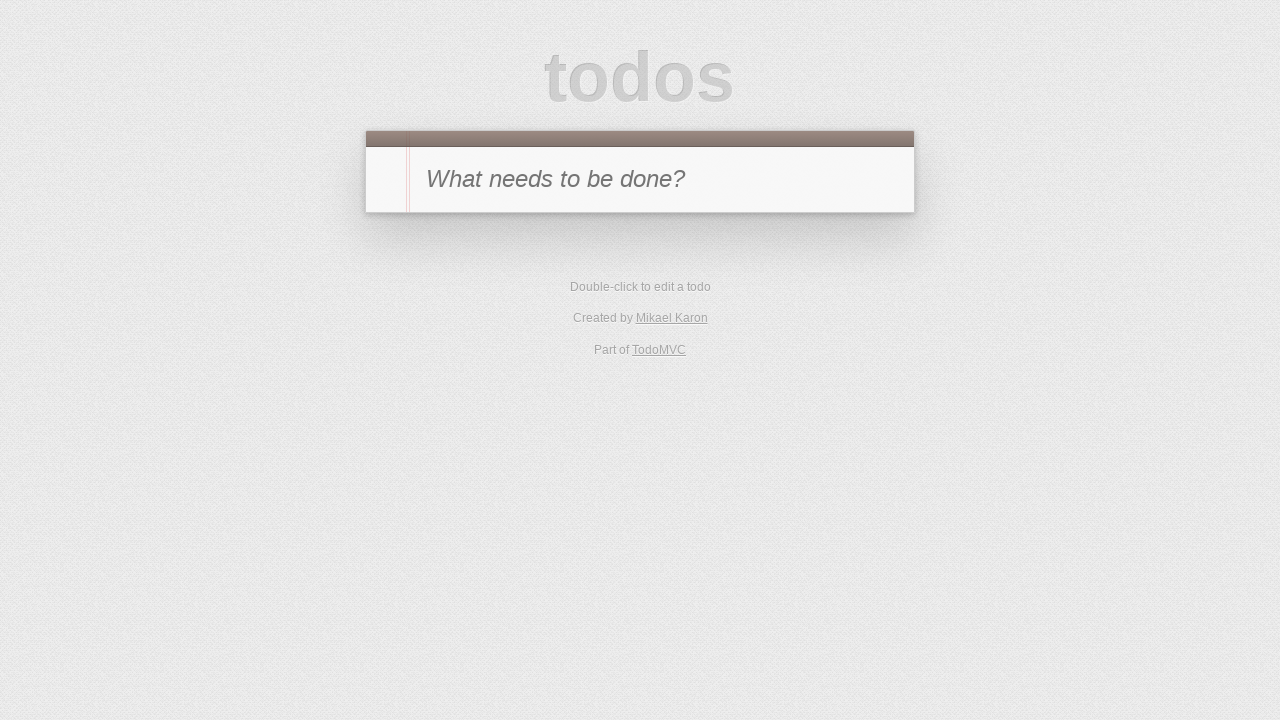